Tests Dynamic Controls by clicking Remove to hide a checkbox and Add to bring it back

Starting URL: https://the-internet.herokuapp.com/

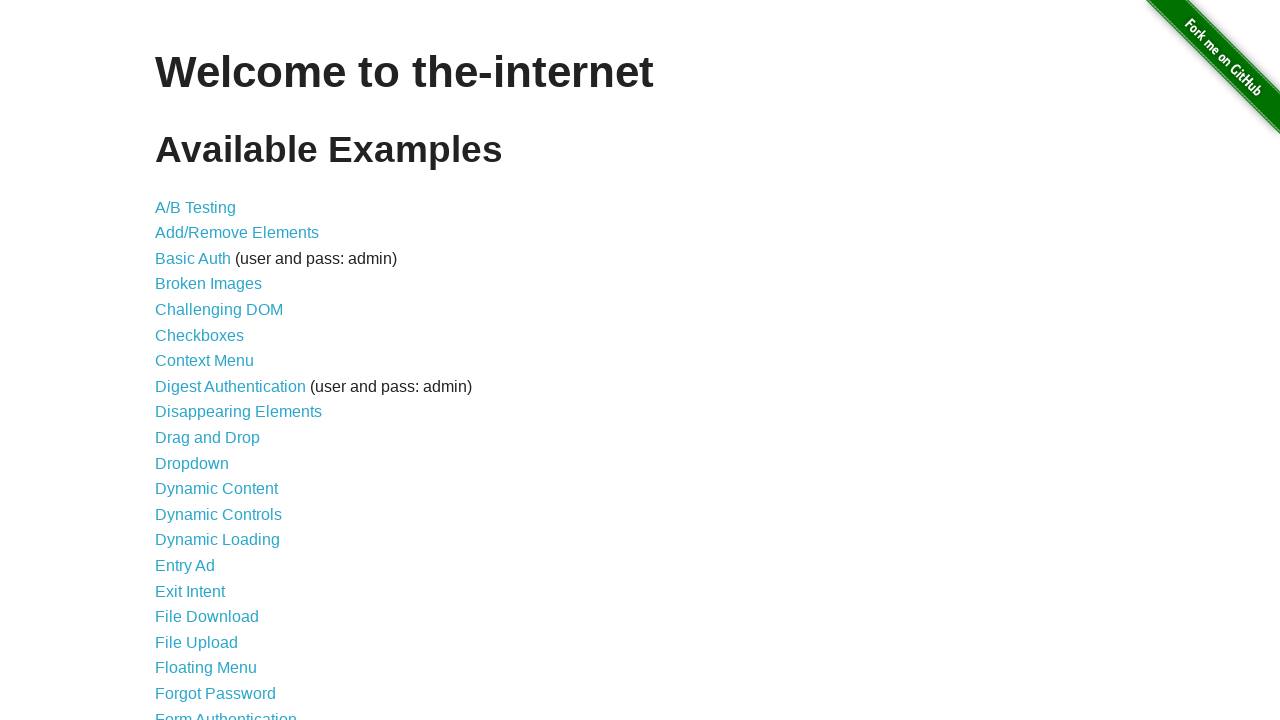

Clicked on Dynamic Controls link at (218, 514) on text=Dynamic Controls
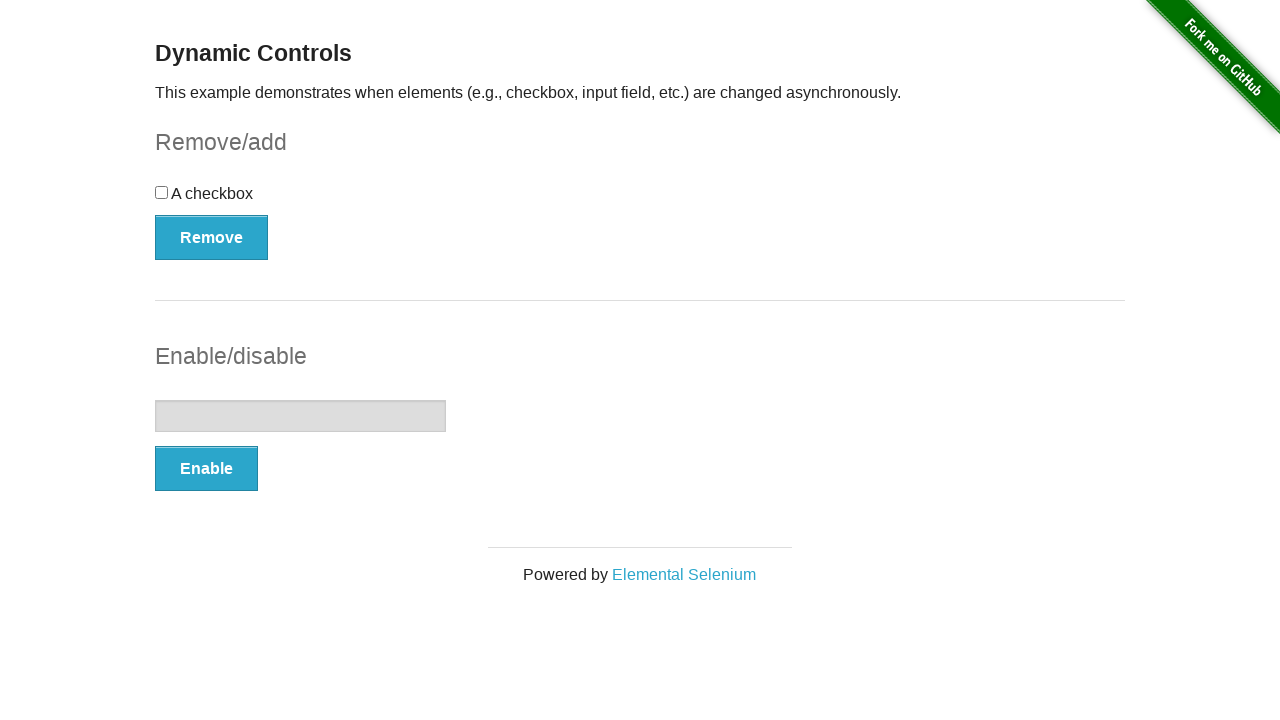

Verified navigation to Dynamic Controls page
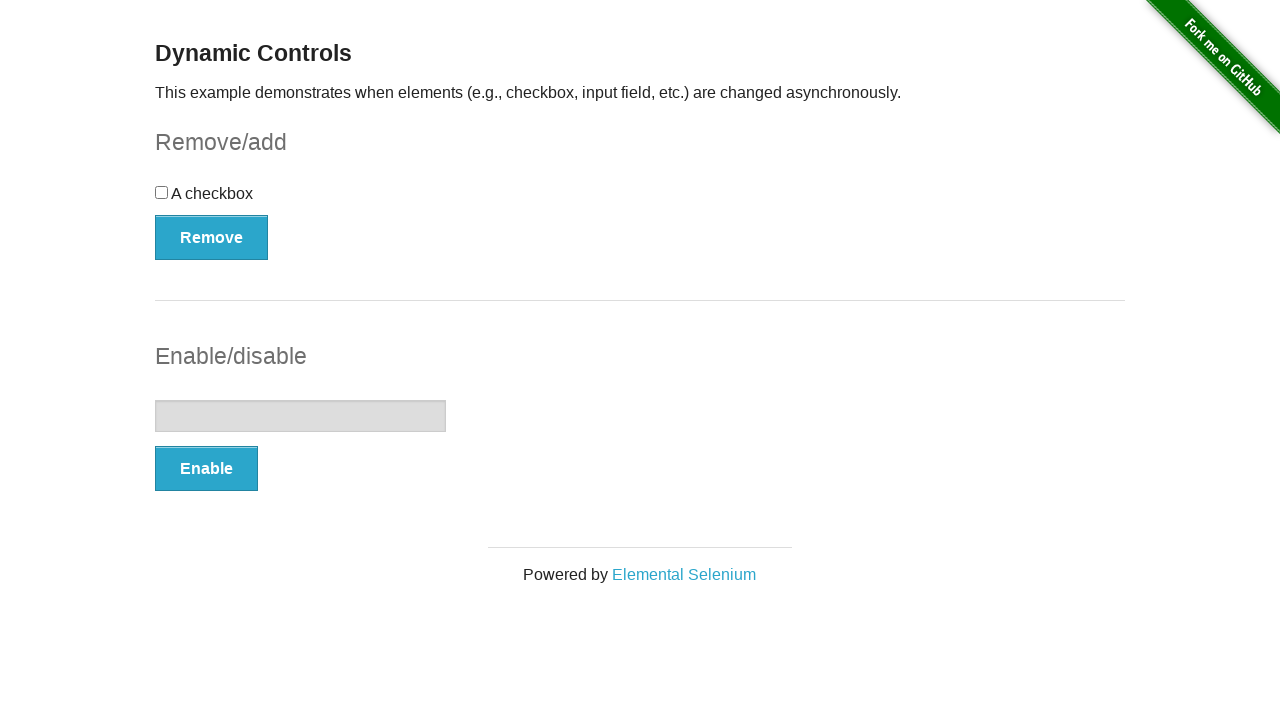

Clicked Remove button to hide checkbox at (212, 237) on button:has-text('Remove')
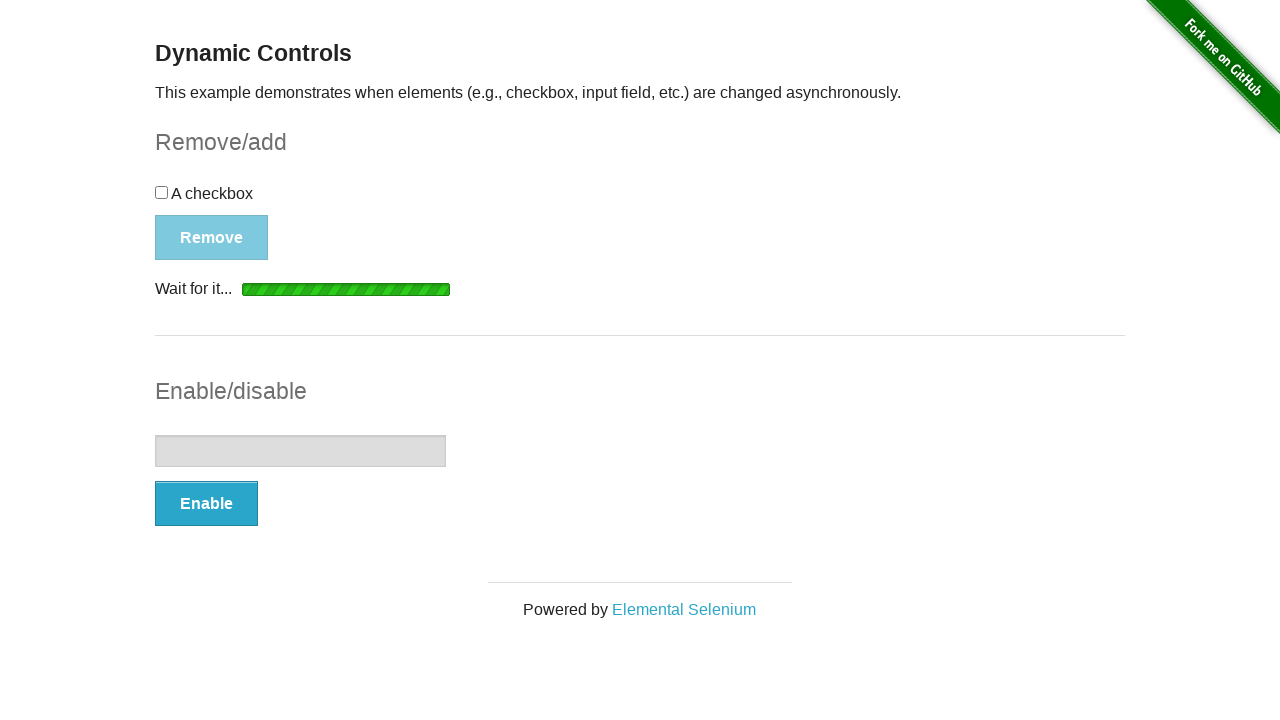

Verified checkbox was removed with 'It's gone!' message
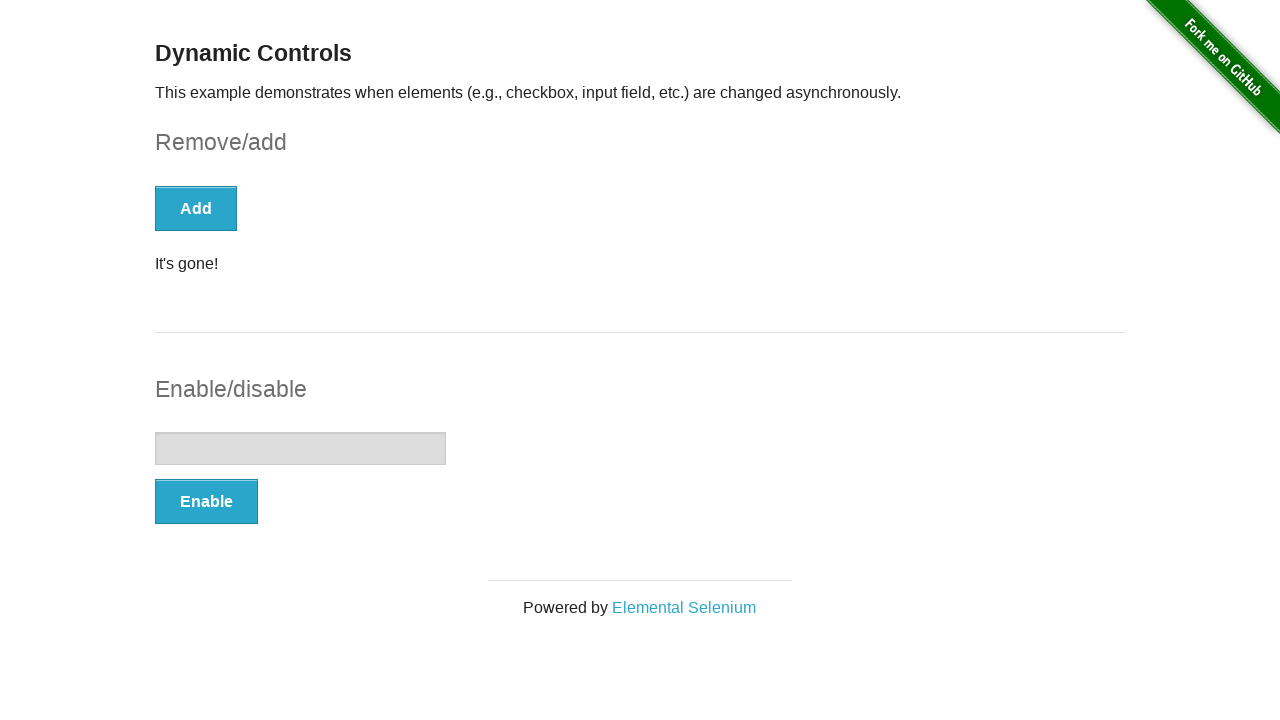

Clicked Add button to restore checkbox at (196, 208) on button:has-text('Add')
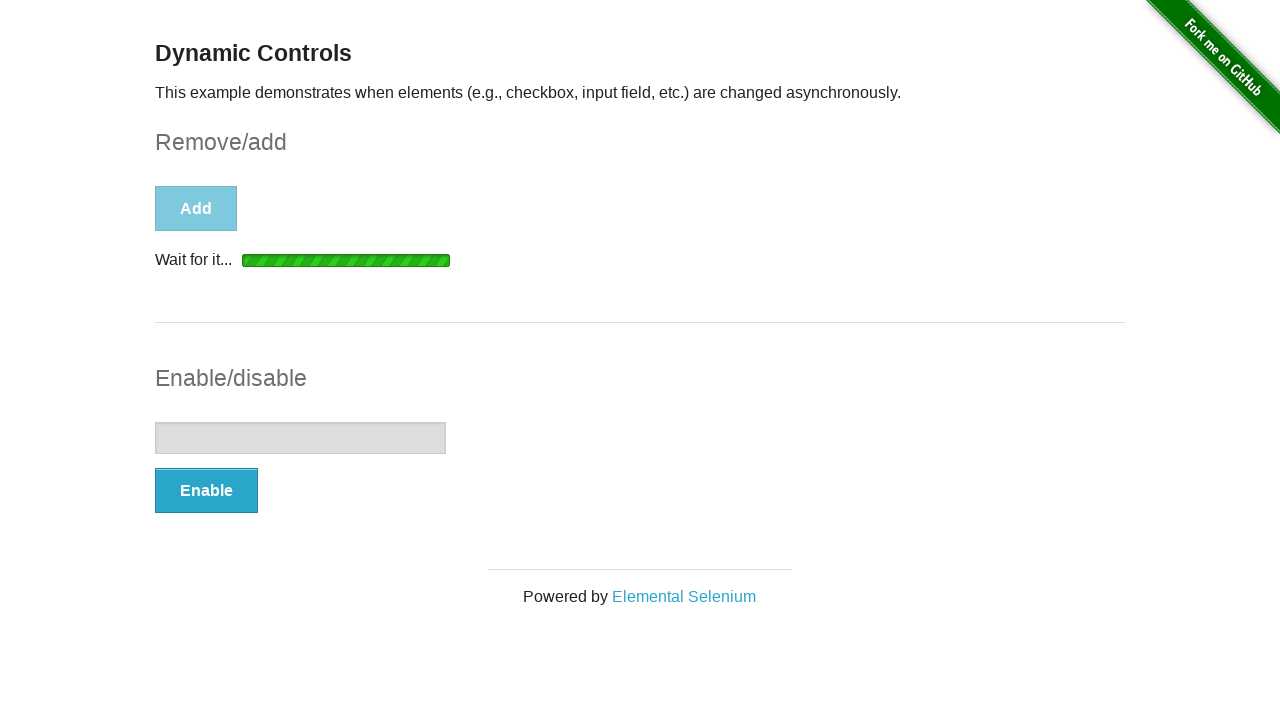

Verified checkbox was restored with 'It's back!' message
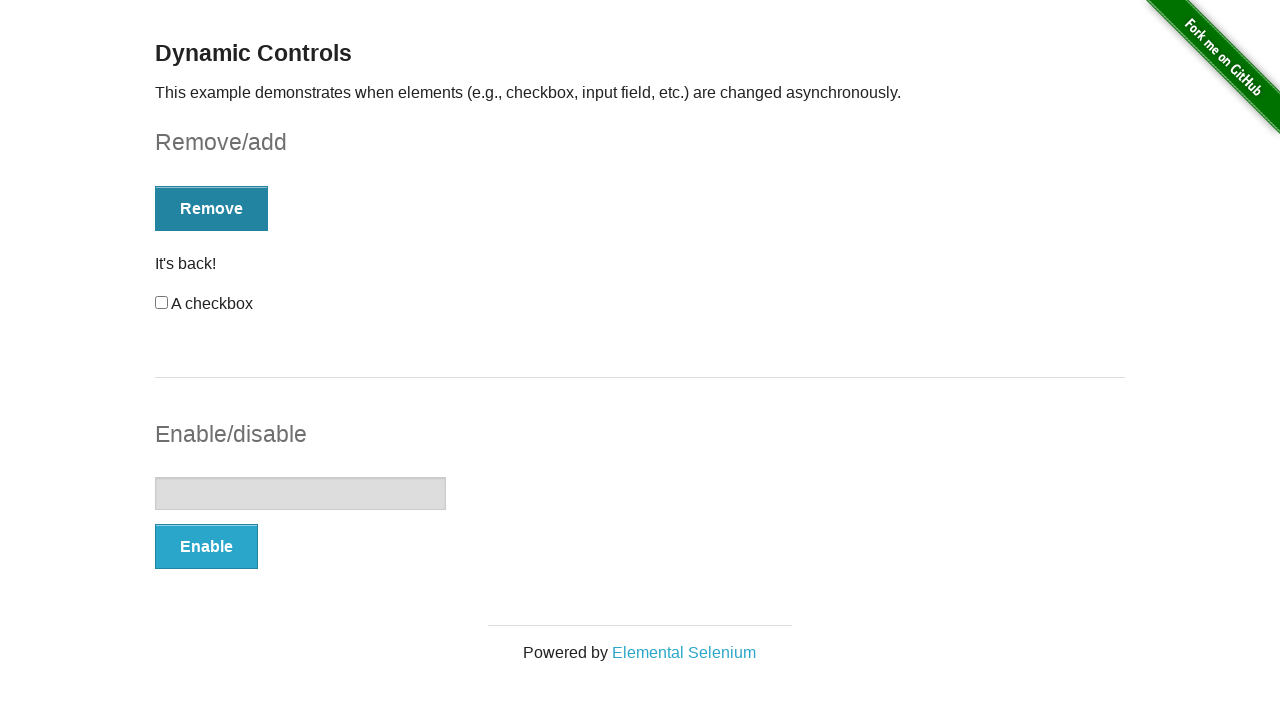

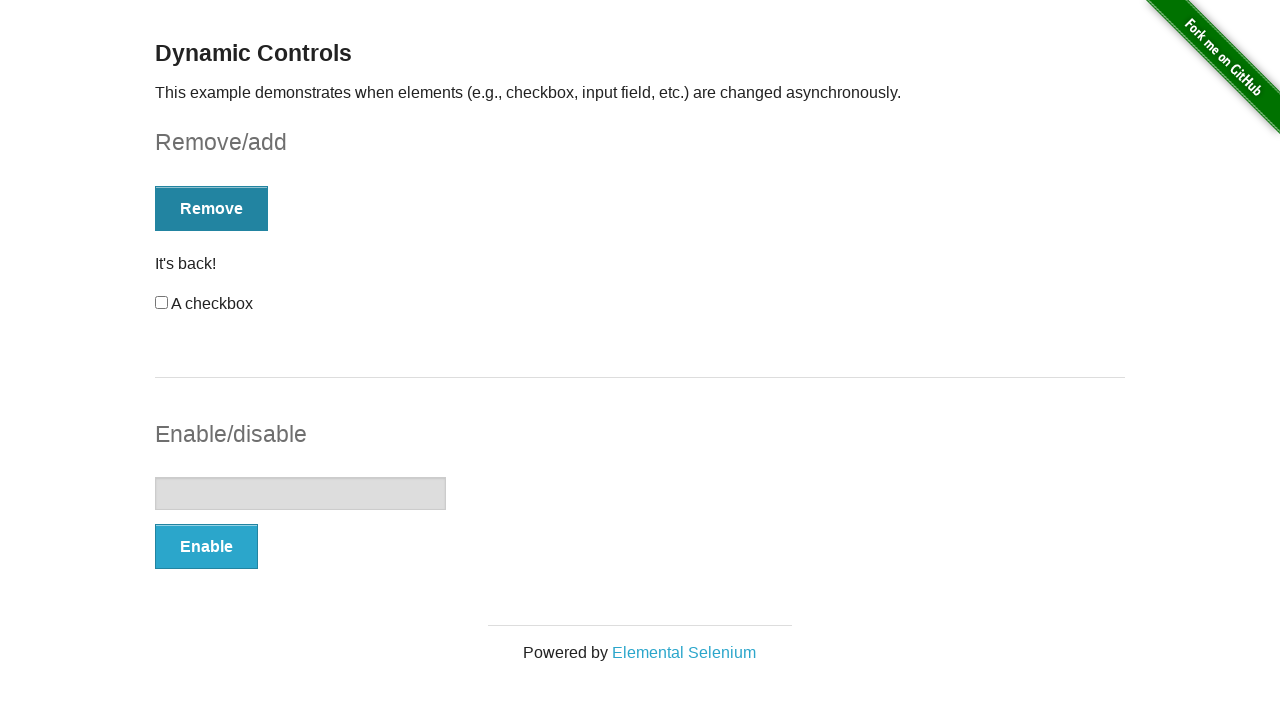